Tests registration page by navigating to the register page, verifying the title contains "register", and entering a first name in the form

Starting URL: http://demo.automationtesting.in/Register.html

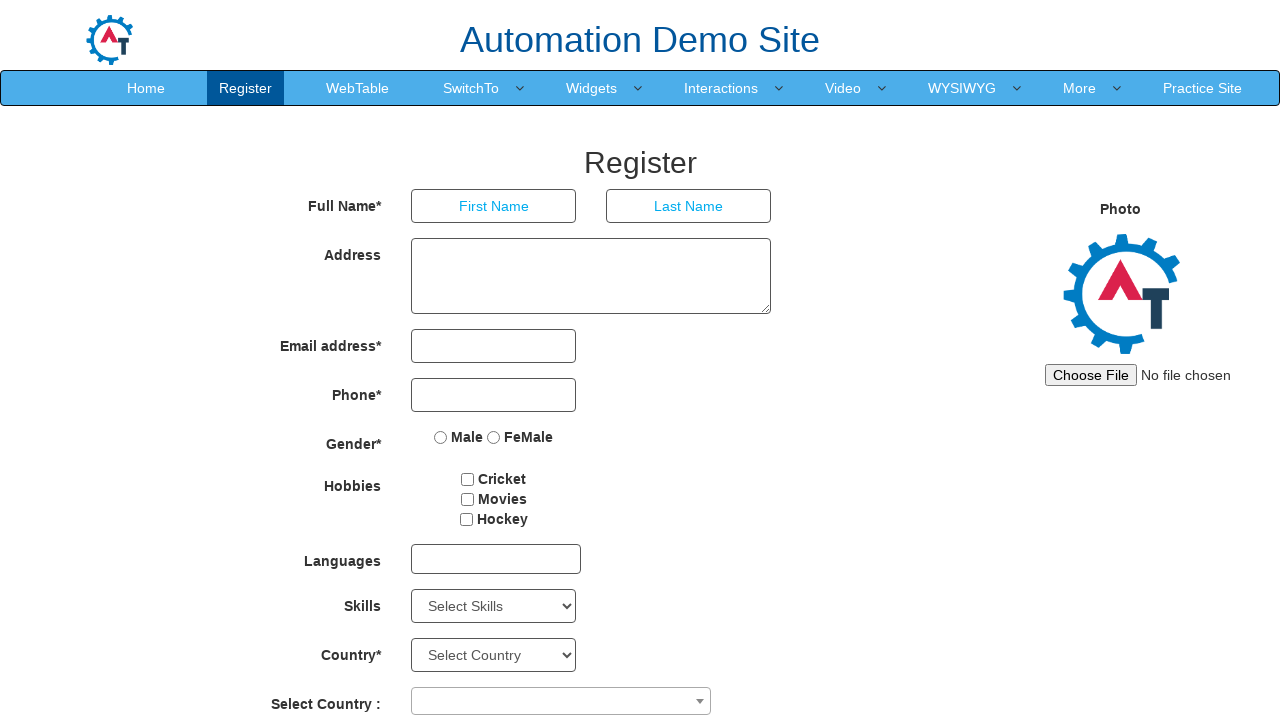

Verified page title contains 'register'
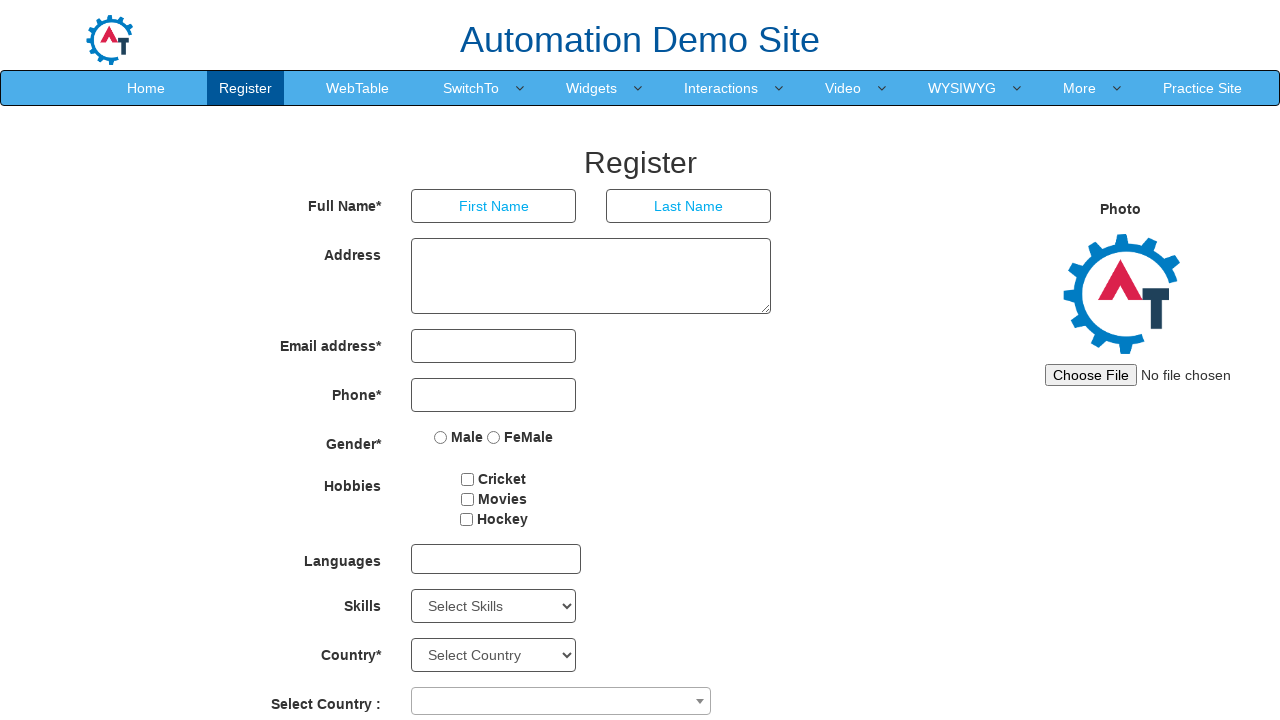

Filled first name field with 'Robert' on input[placeholder='First Name']
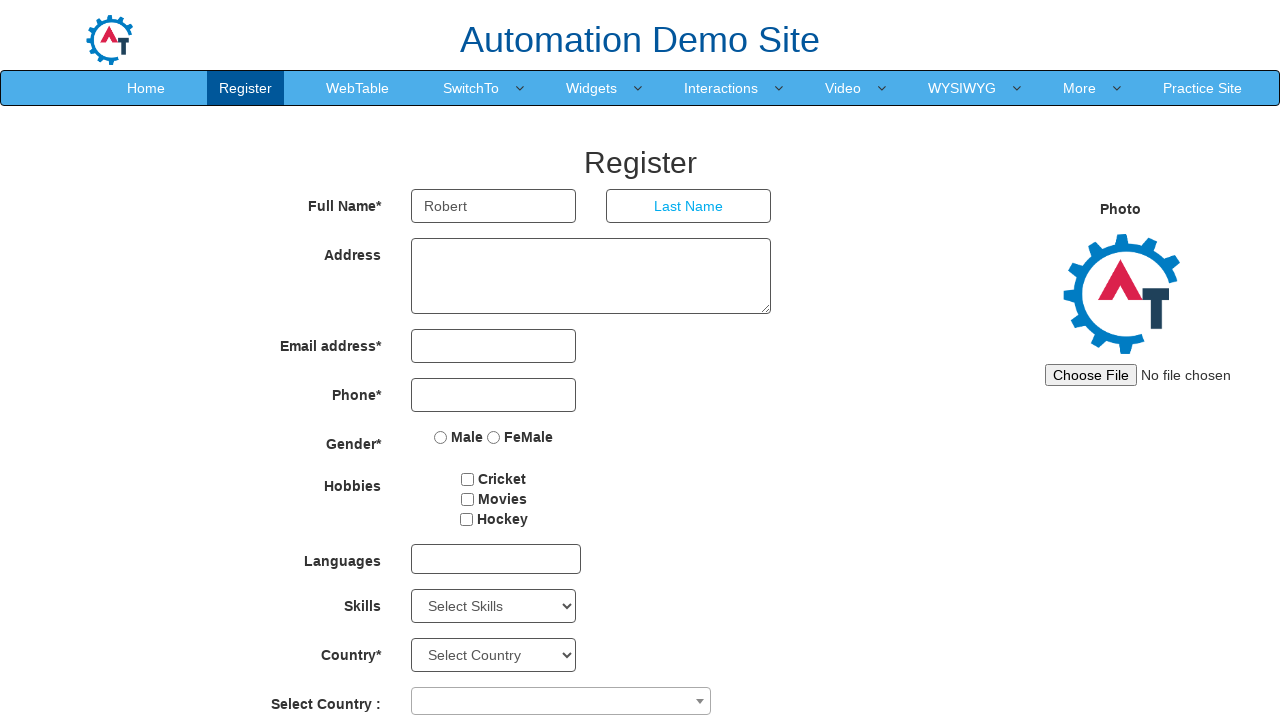

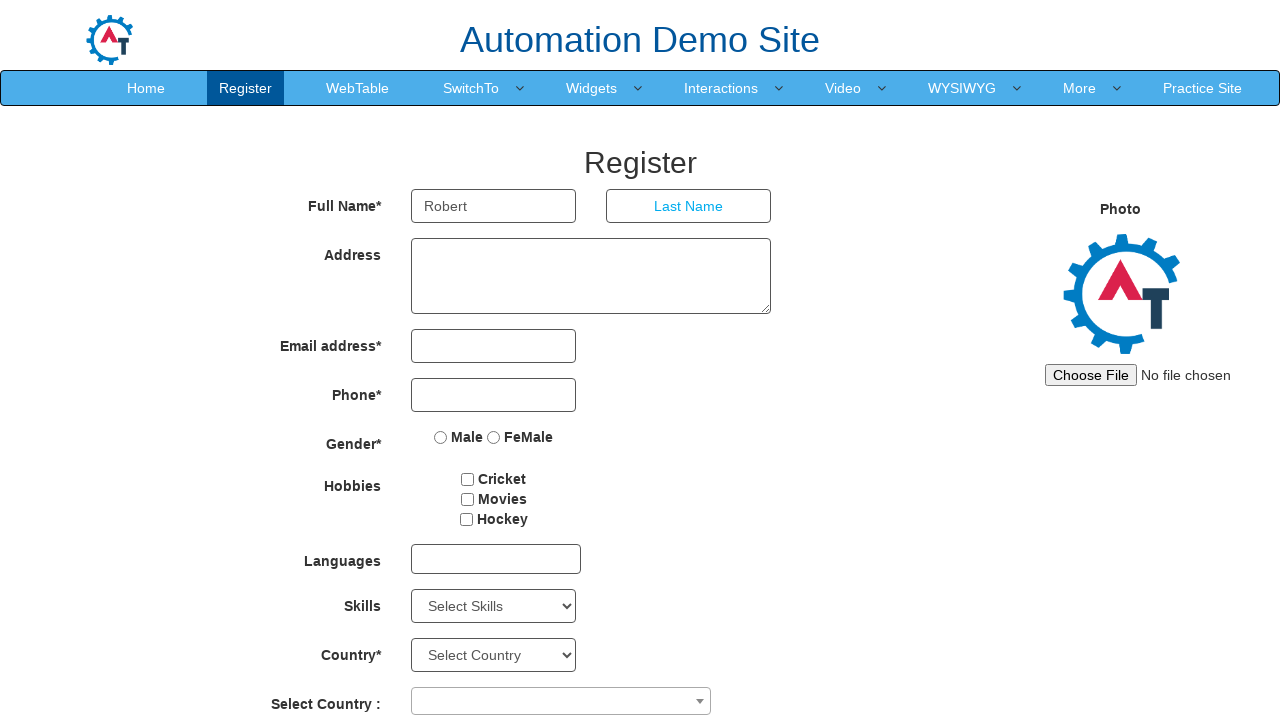